Solves a math problem by reading numbers and operator from the page, calculating the result, and selecting the answer from a dropdown menu

Starting URL: https://suninjuly.github.io/selects1.html

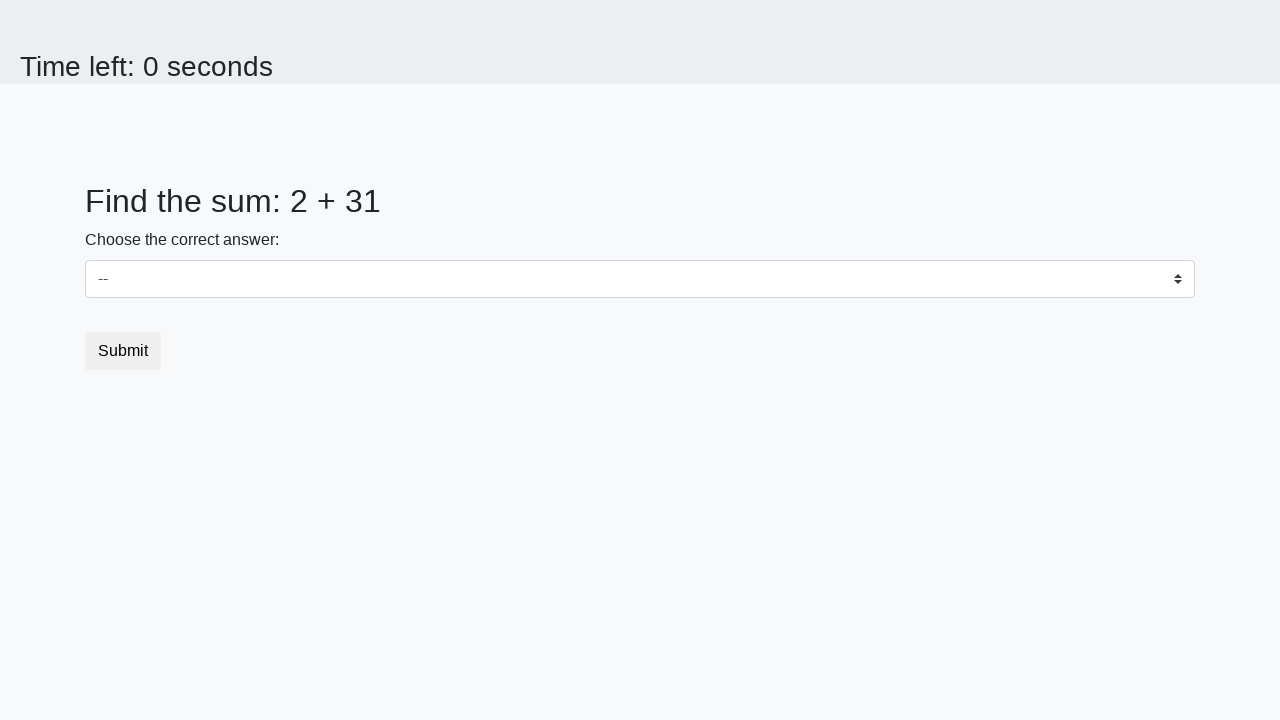

Retrieved first number from span#num1
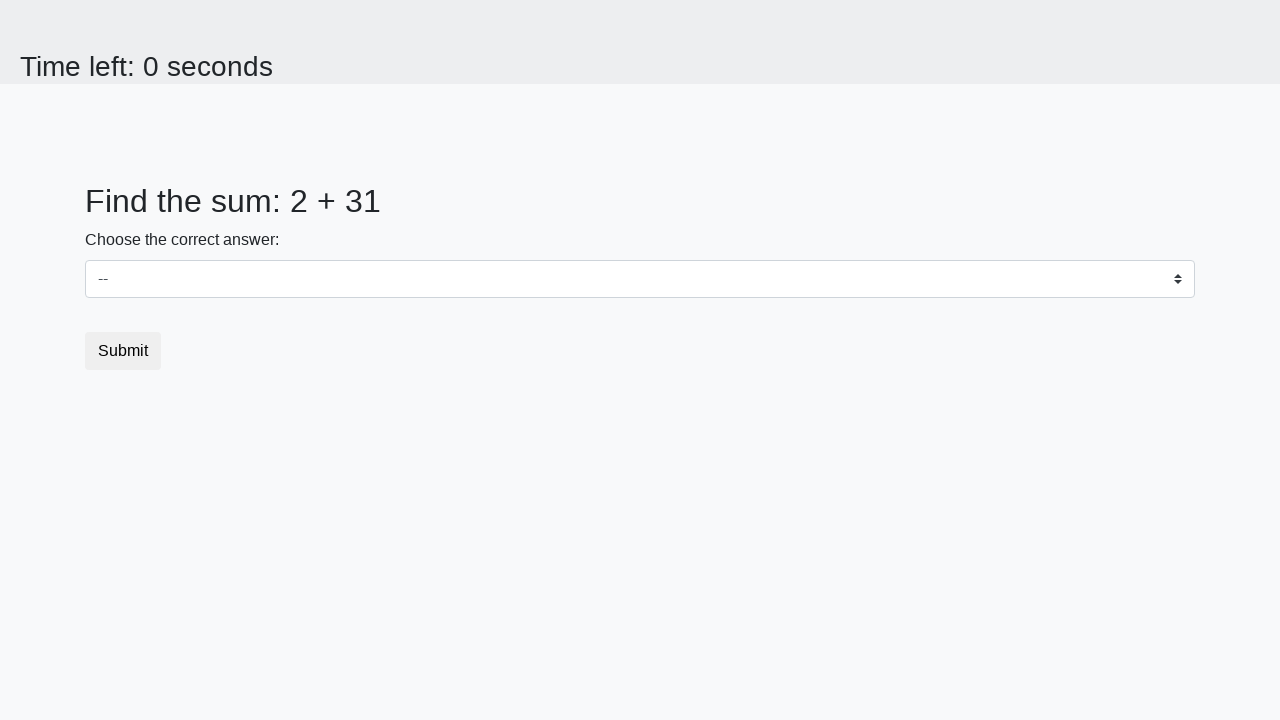

Retrieved second number from span#num2
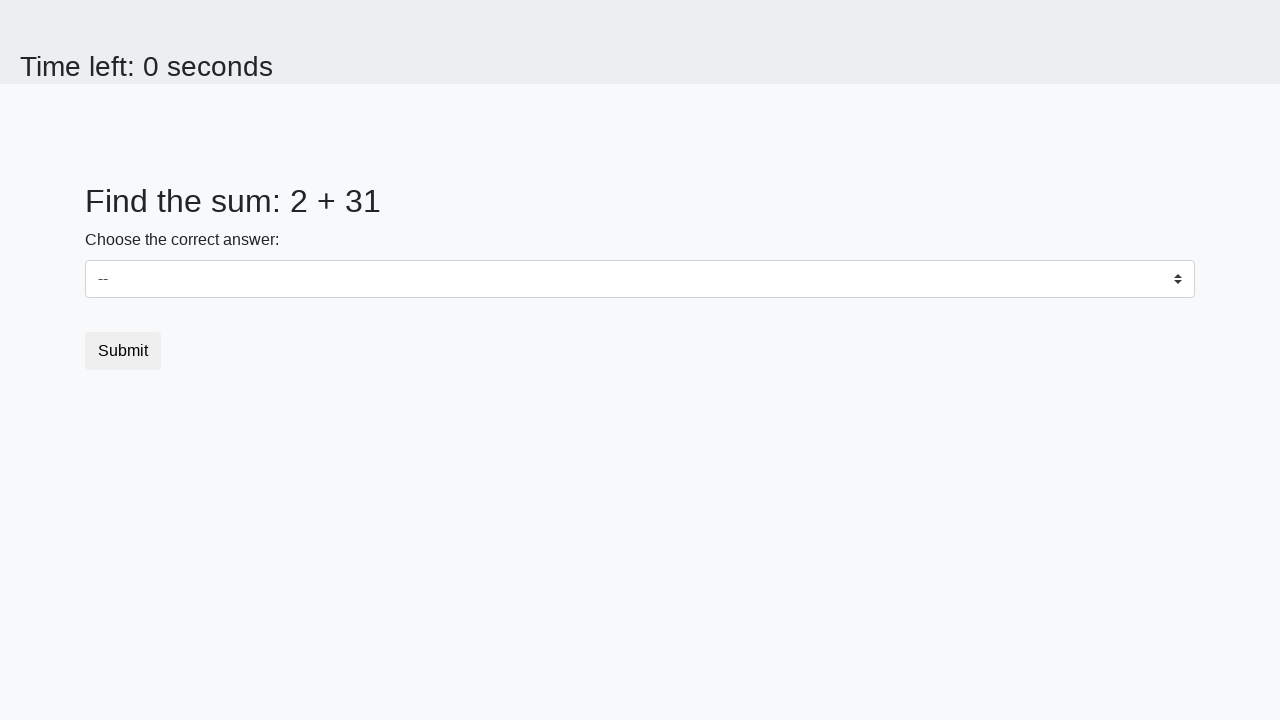

Retrieved operator from h2 span:nth-child(3)
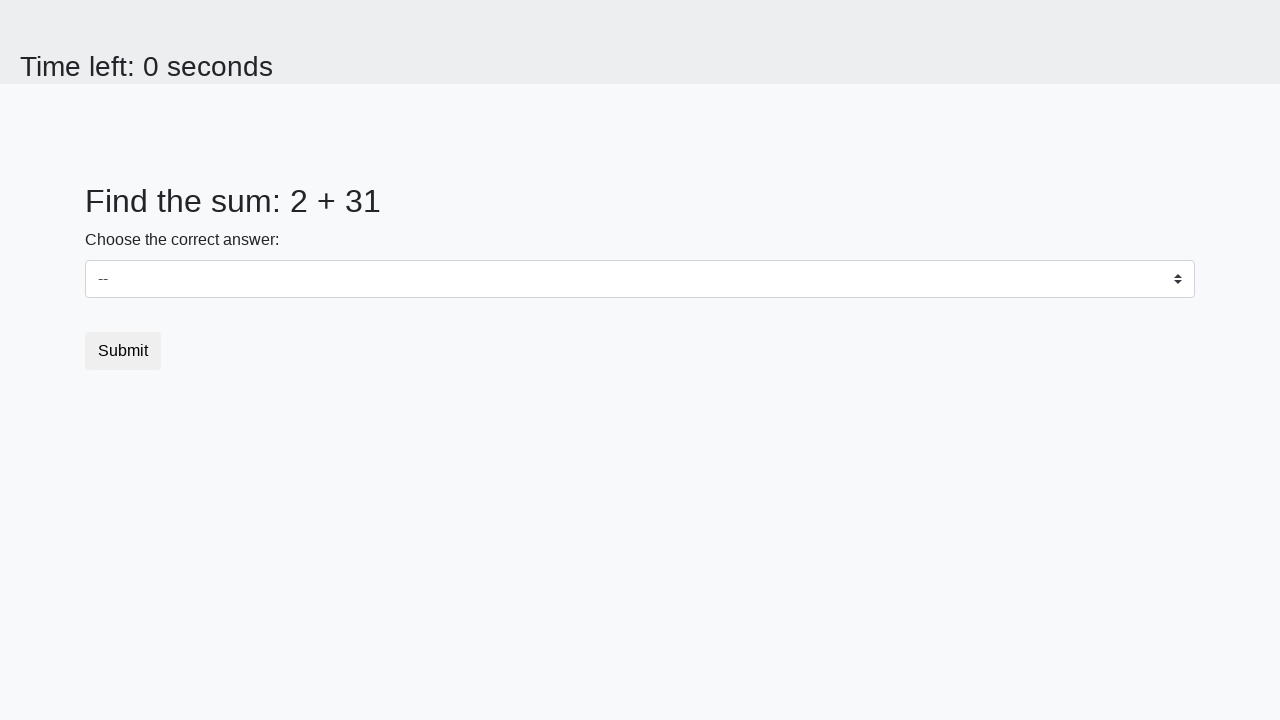

Calculated result: 2  +  31 = 33
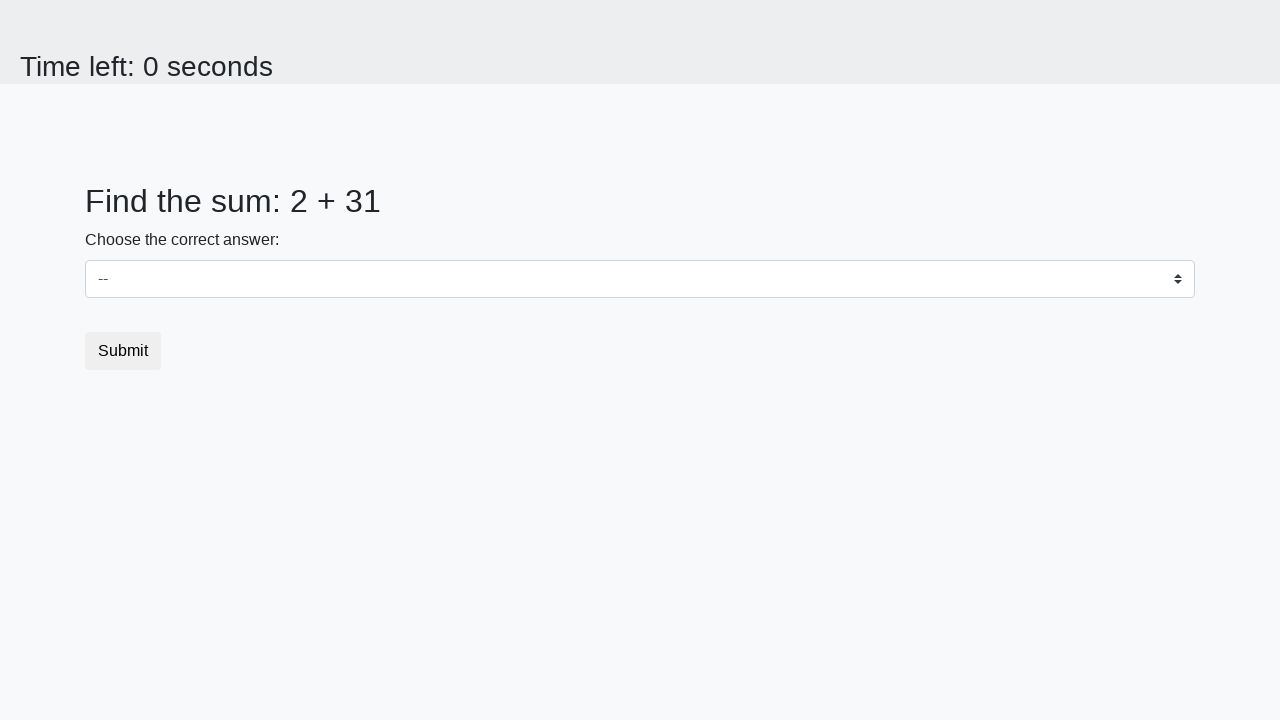

Selected '33' from dropdown menu on select
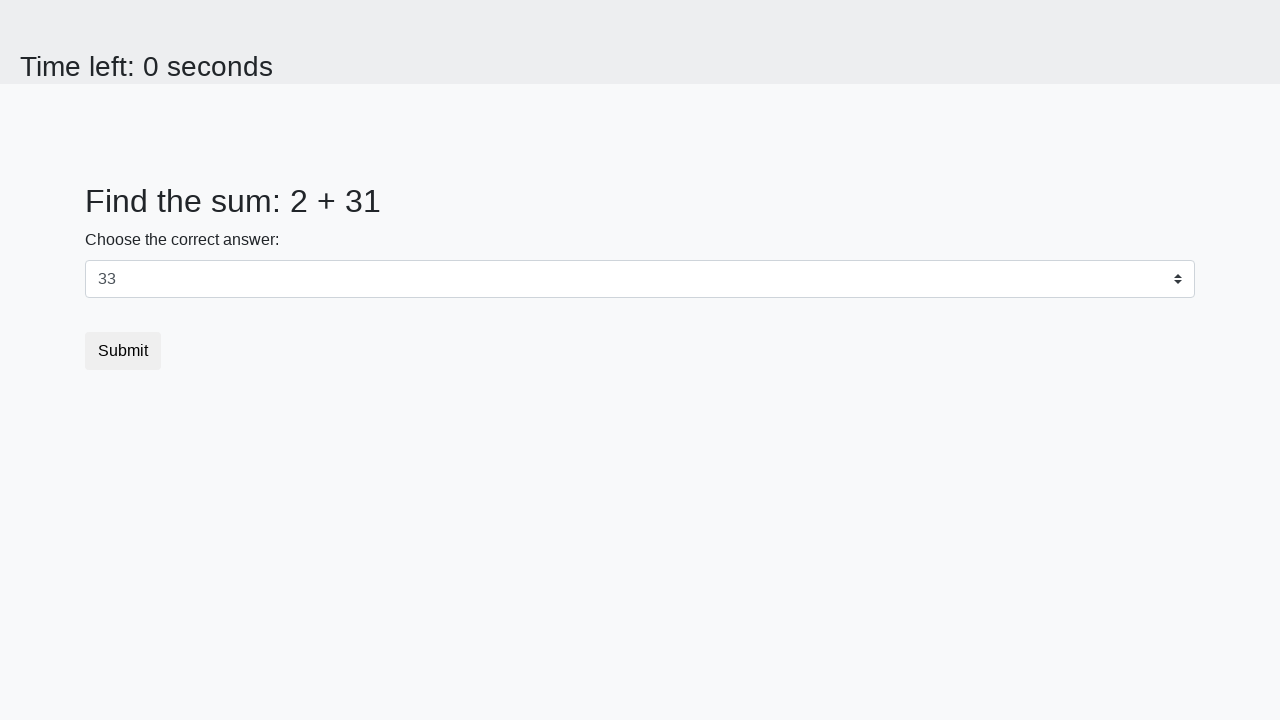

Clicked submit button at (123, 351) on button
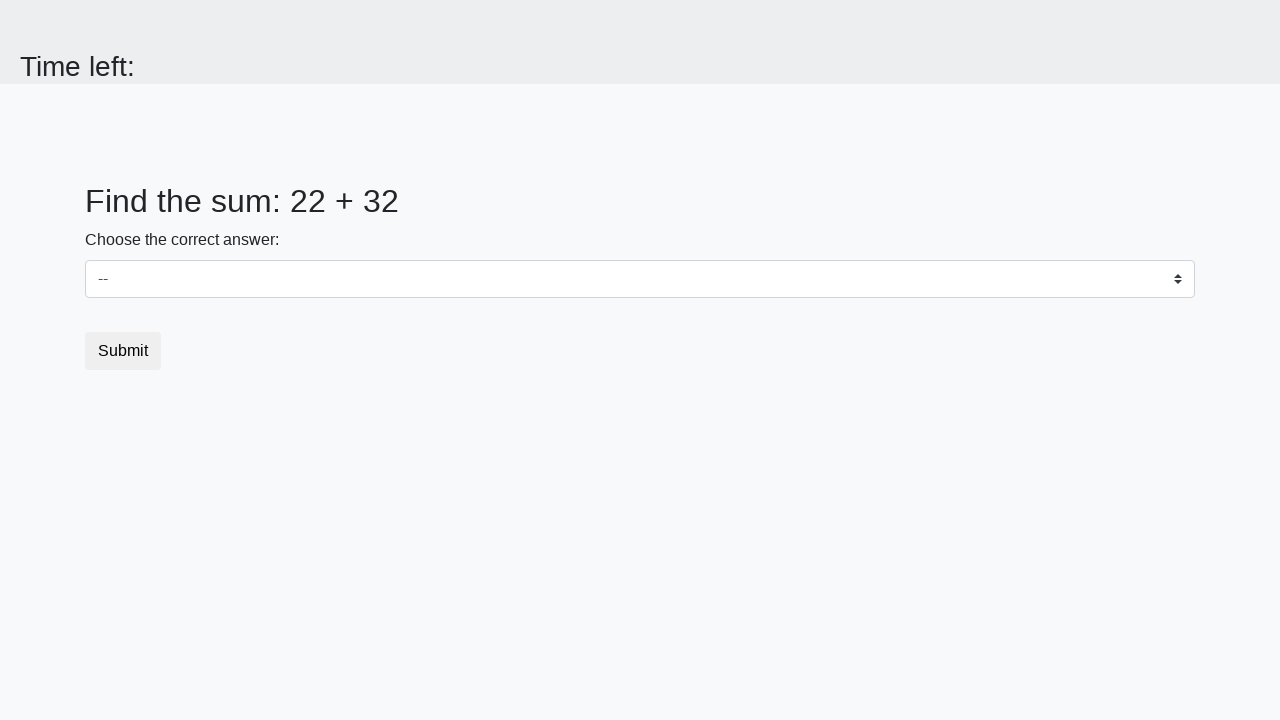

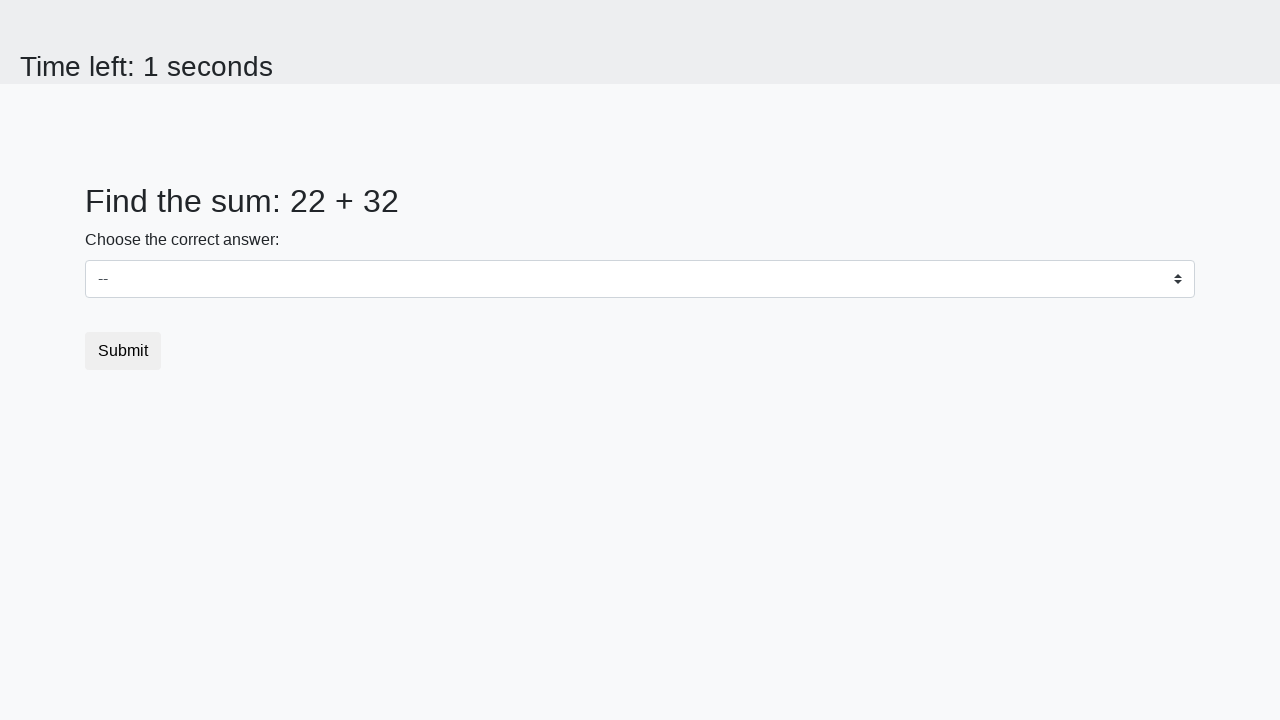